Tests that a broken image on the Broken Links page has a naturalWidth of 0, indicating it failed to load properly

Starting URL: https://demoqa.com/

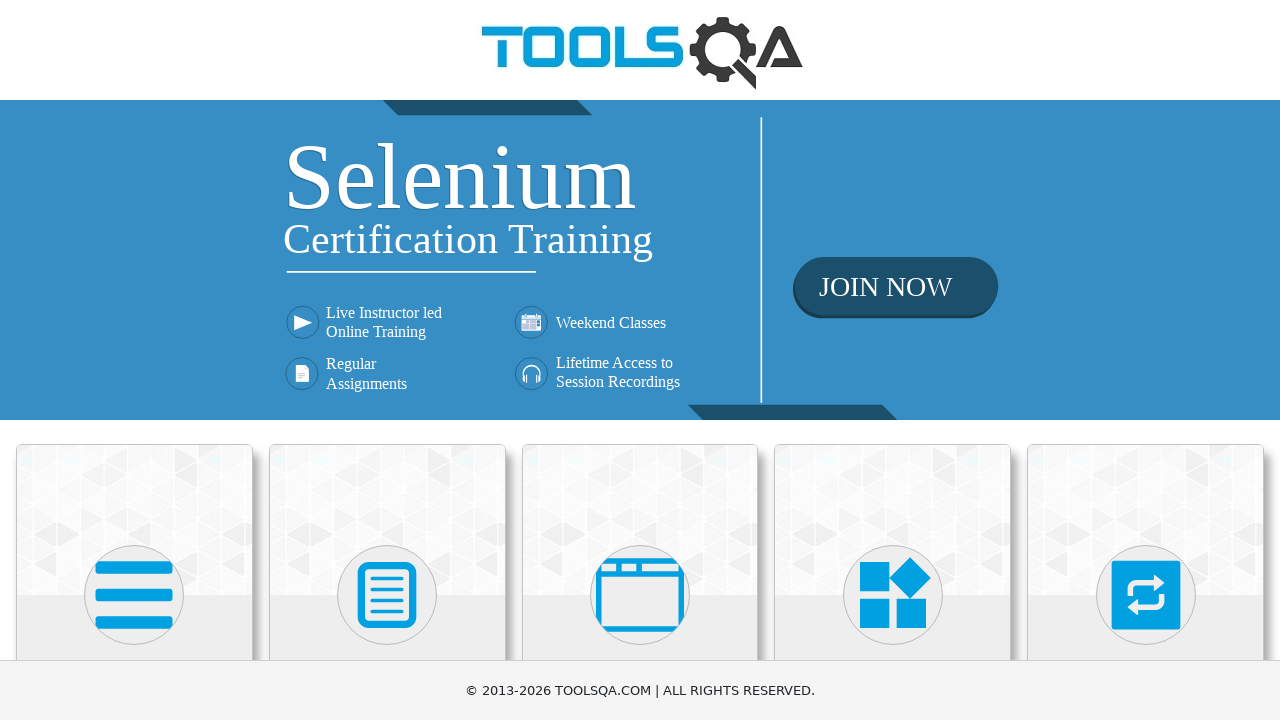

Clicked on Elements card at (134, 360) on div.card-body h5:has-text('Elements')
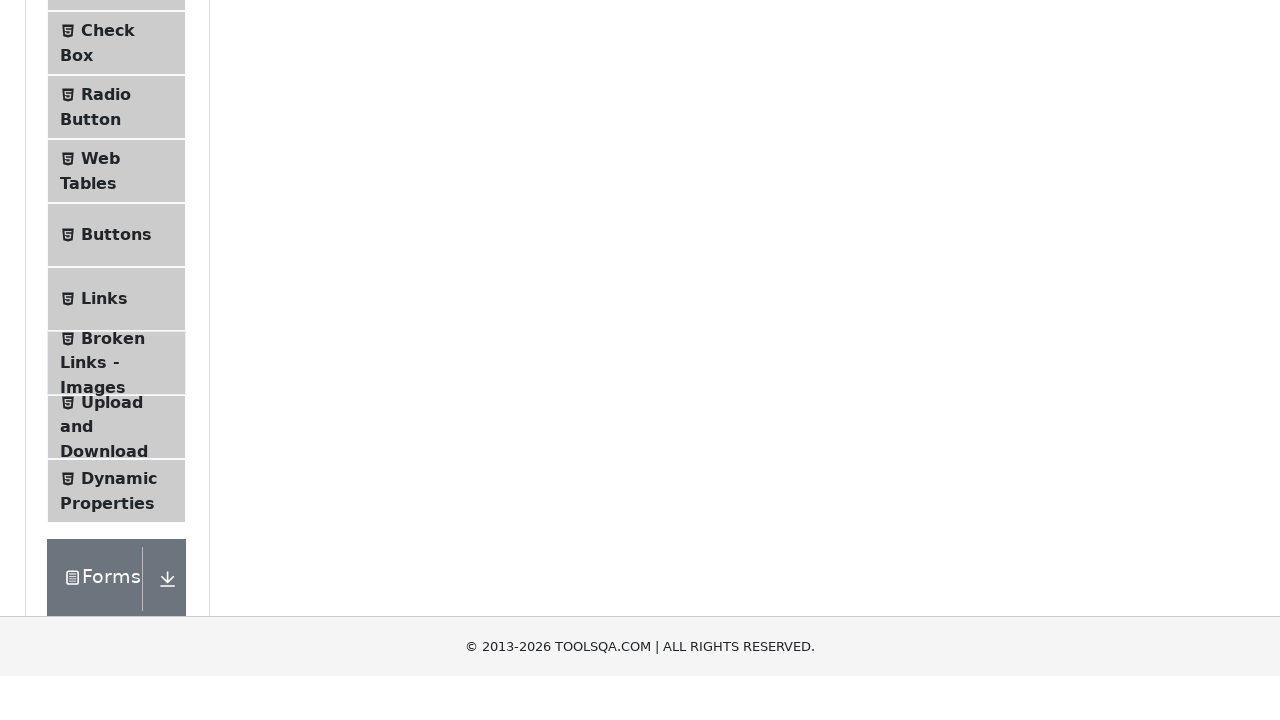

Scrolled down 300px to see sidebar options
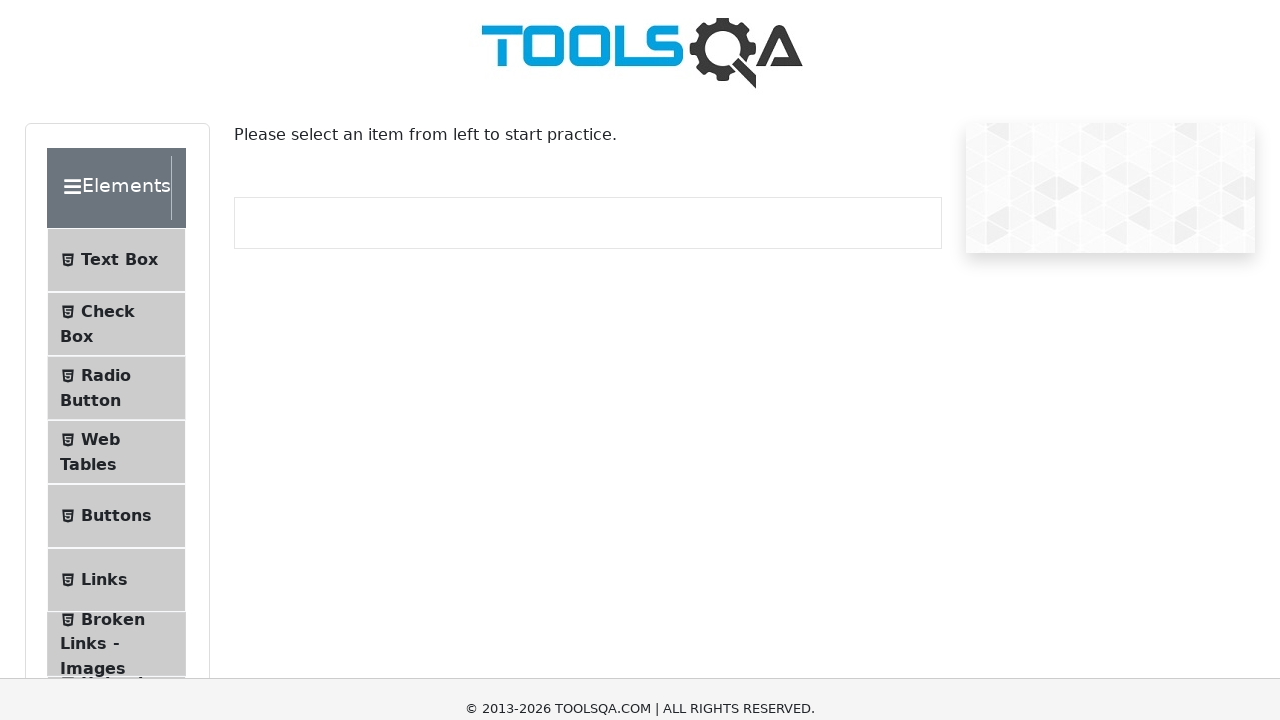

Clicked on Broken Links - Images in sidebar at (113, 305) on span:has-text('Broken Links - Images')
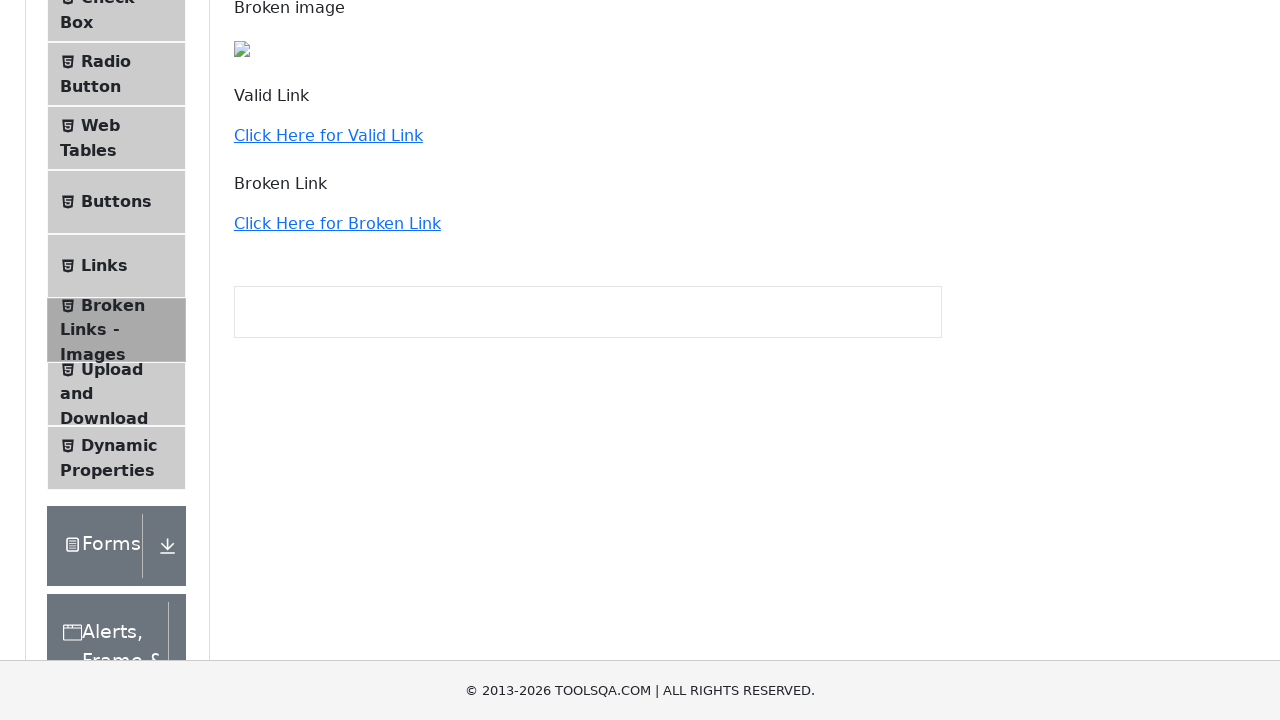

Scrolled down 200px to see the broken image
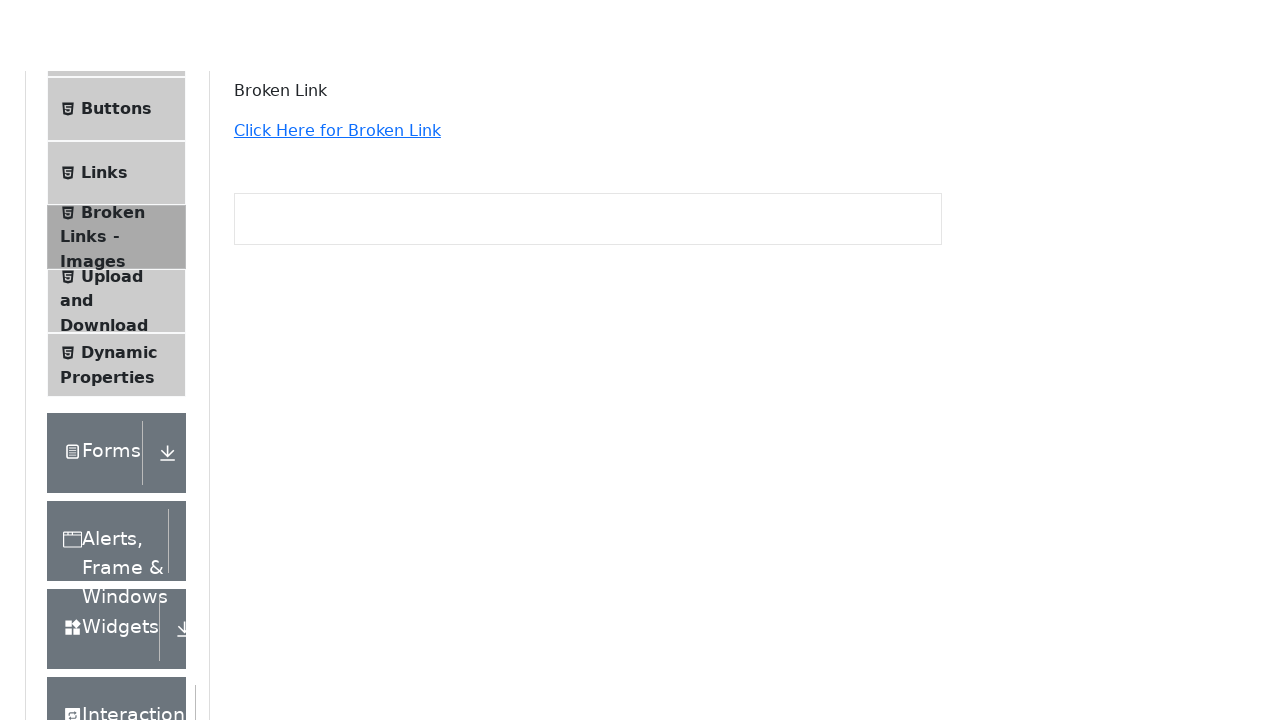

Waited for broken image element to load
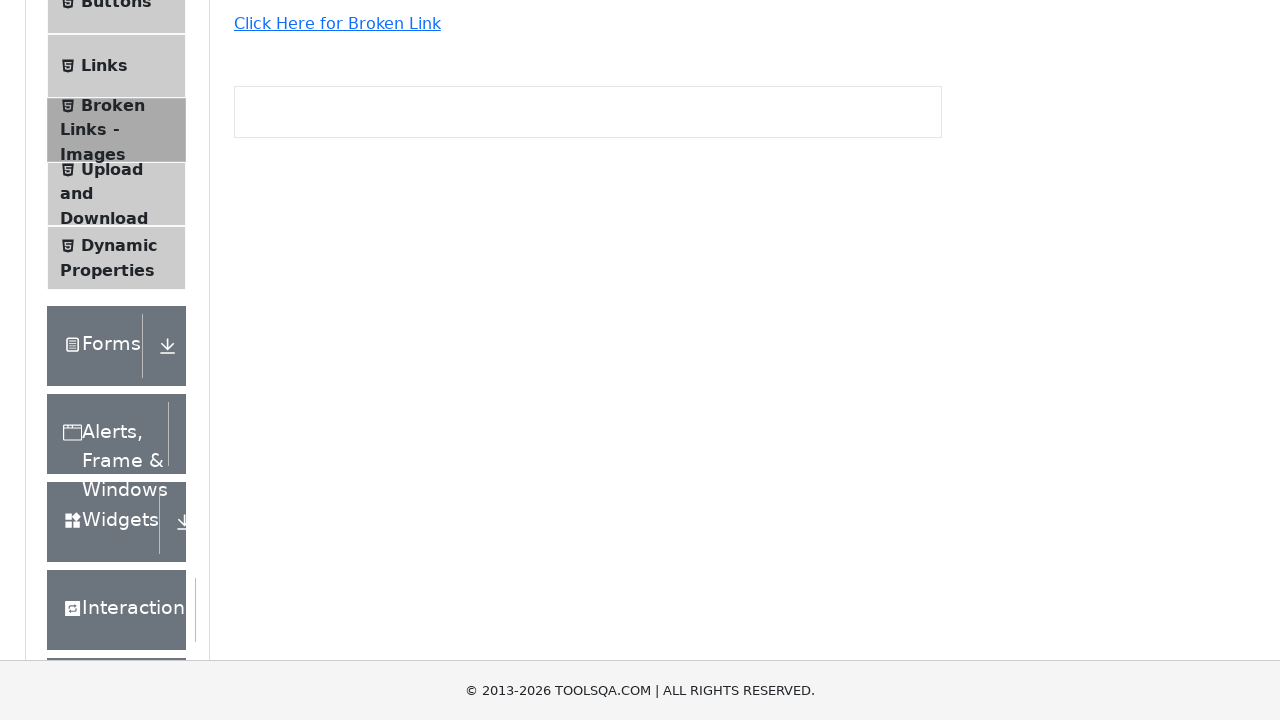

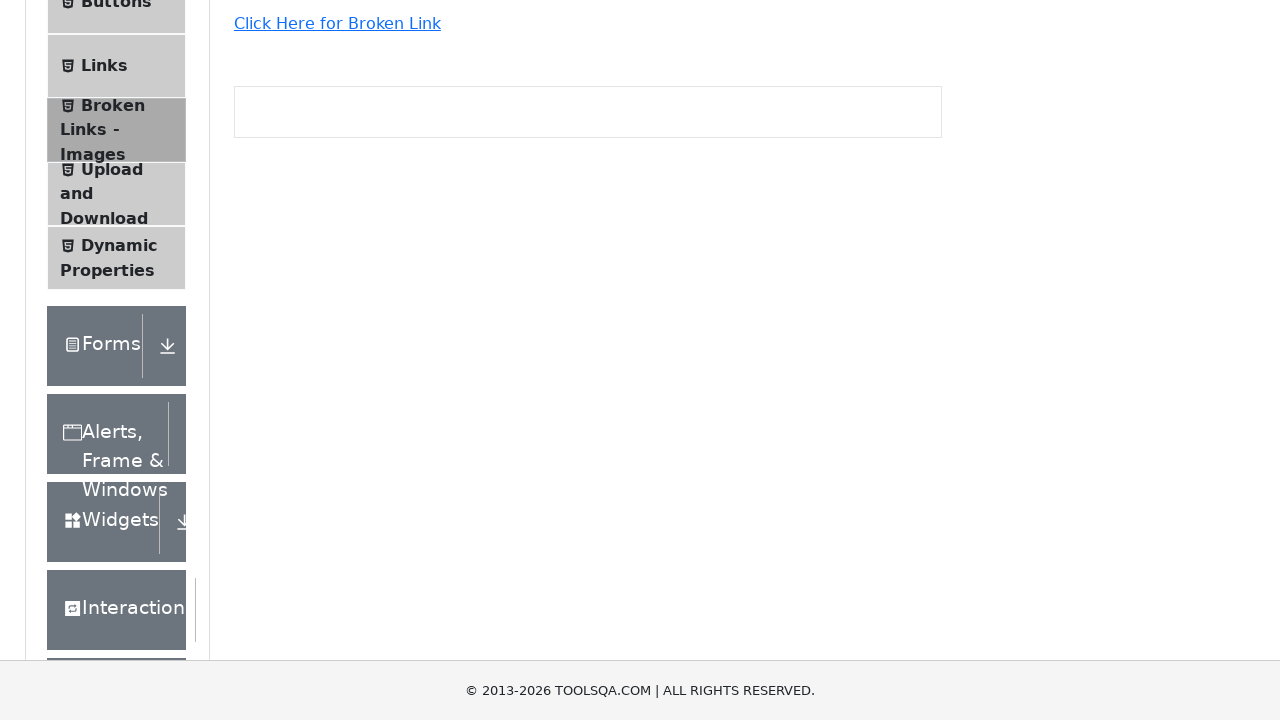